Tests the sorting functionality of a product offers table by clicking on a column header and verifying the items are sorted correctly, then filters for a specific product (Beans) to verify its presence

Starting URL: https://rahulshettyacademy.com/seleniumPractise/#/offers

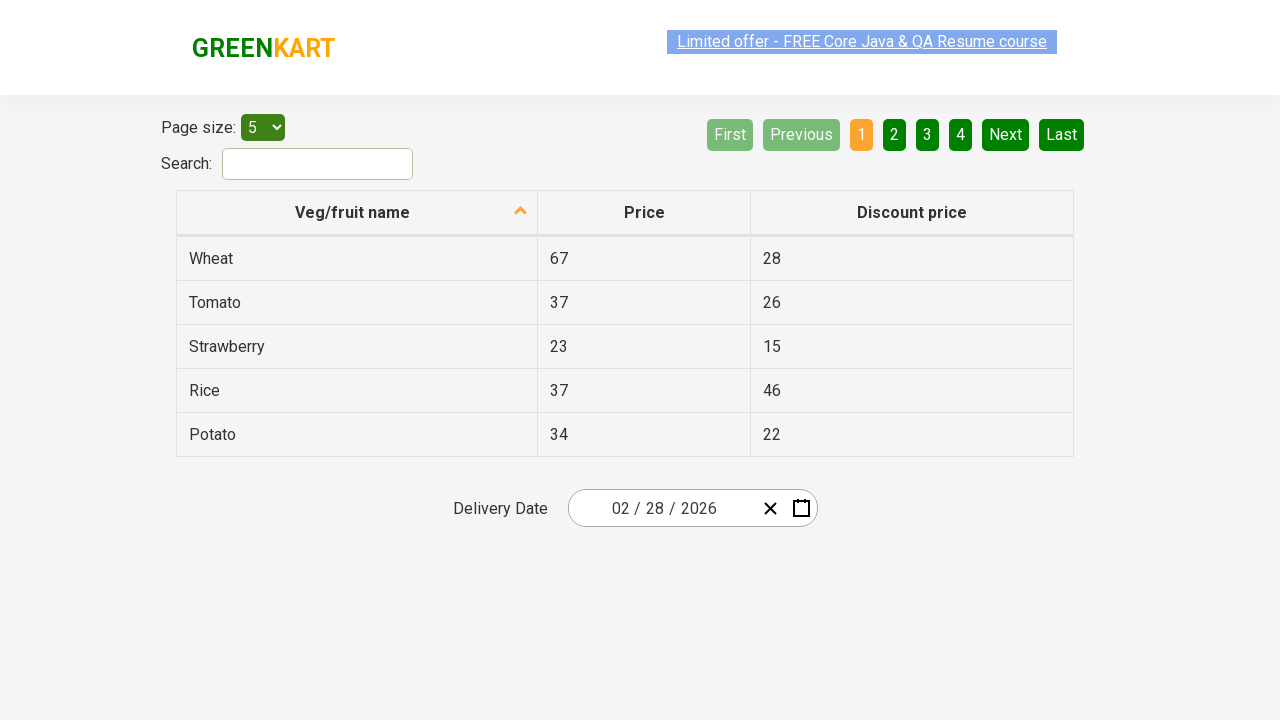

Clicked first column header to sort product offers table at (357, 213) on xpath=//tr/th[1]
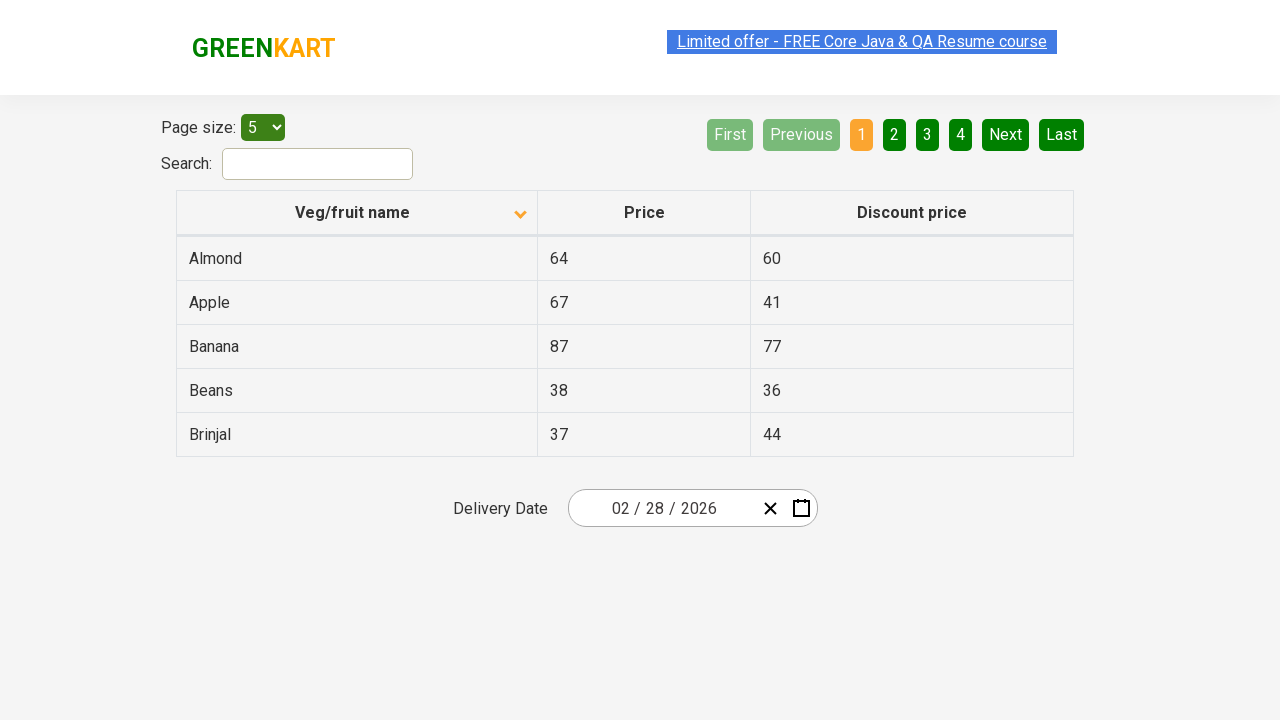

Table data loaded after sorting
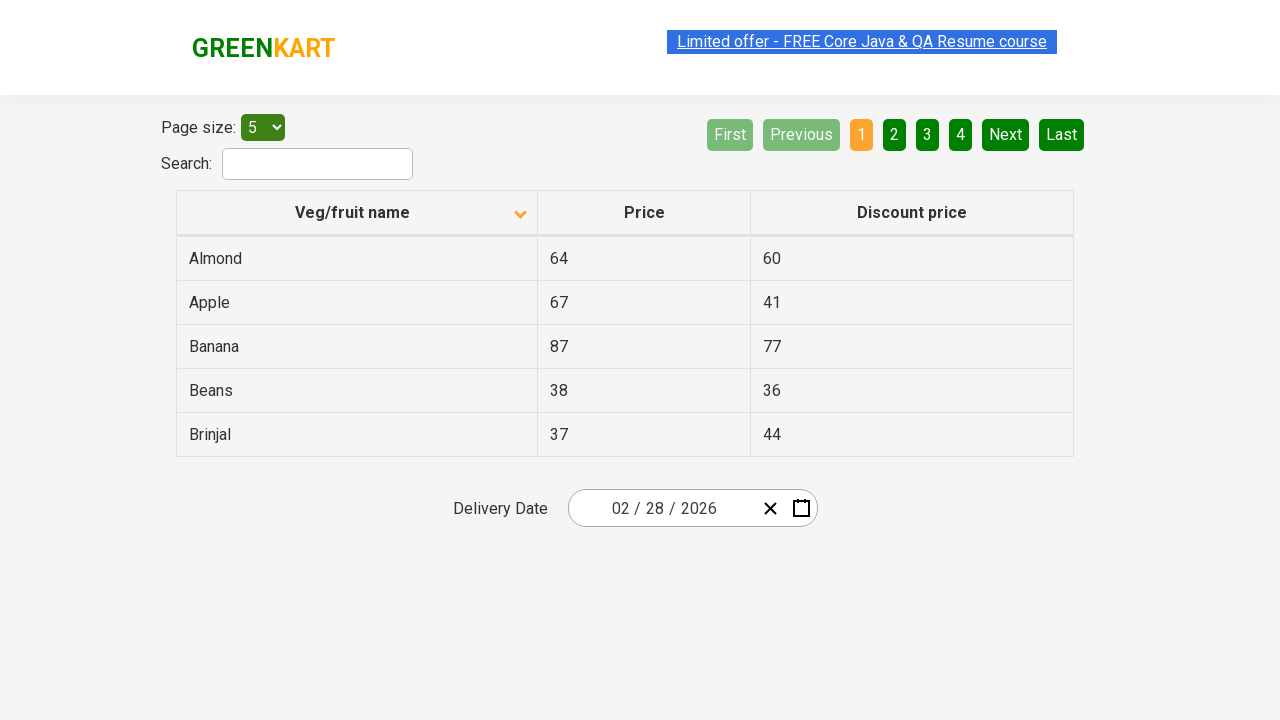

Retrieved all elements from first column of table
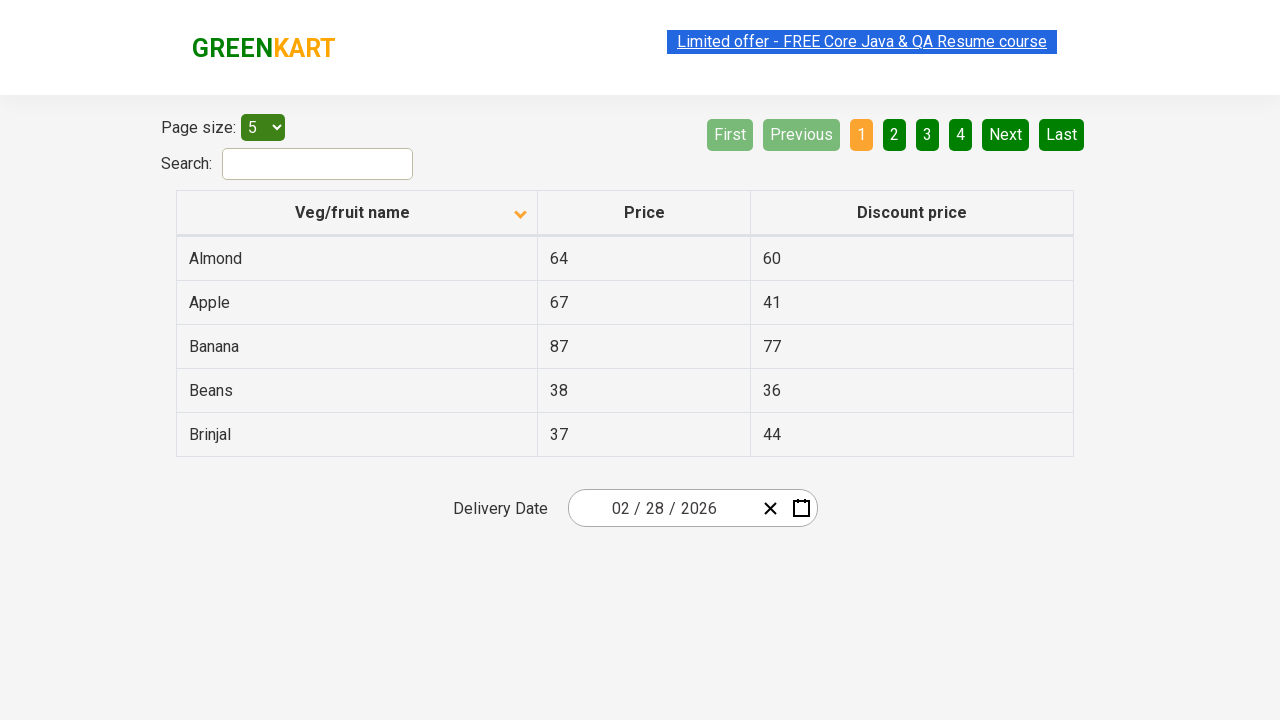

Extracted text content from all first column elements
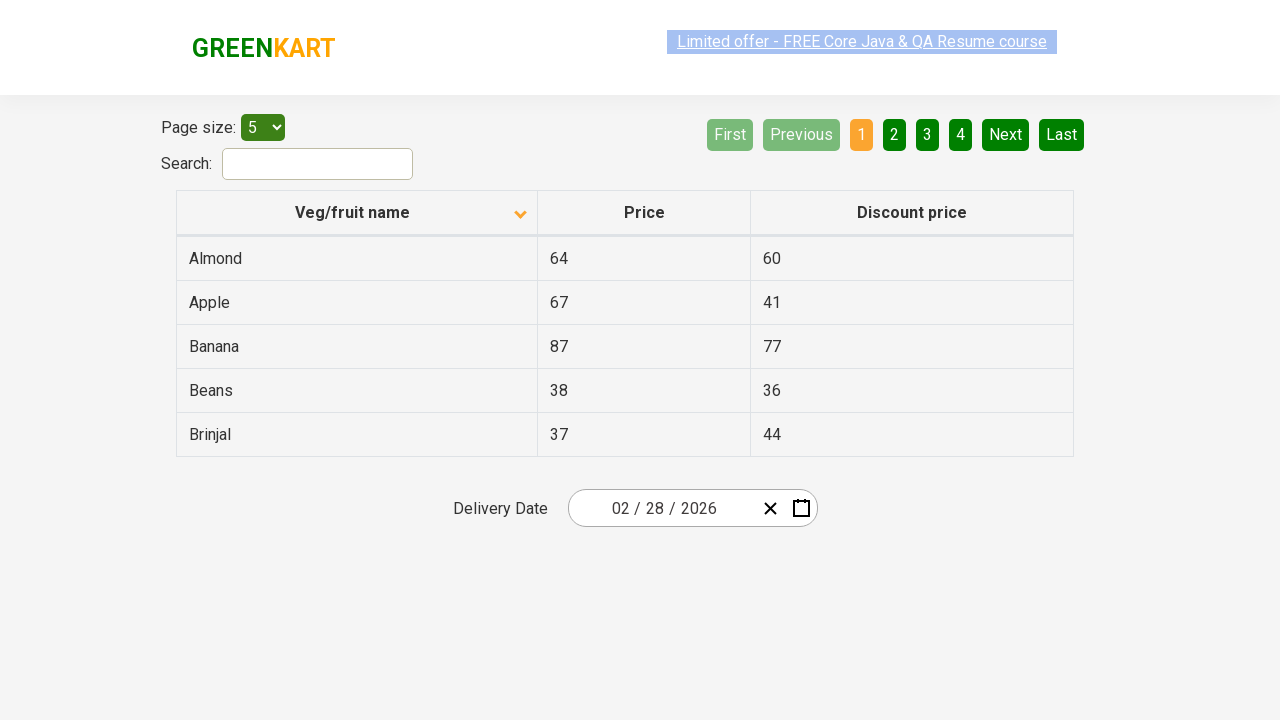

Created sorted copy of extracted product names
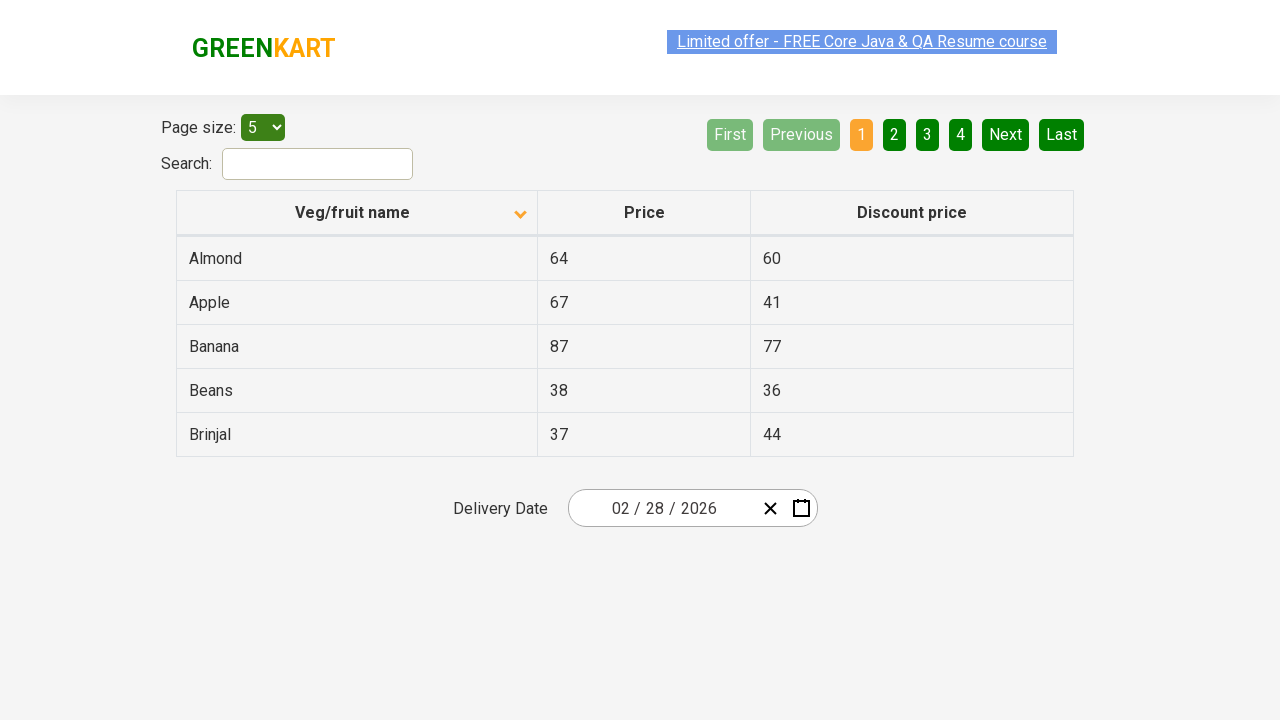

Verified that product offers table is sorted alphabetically
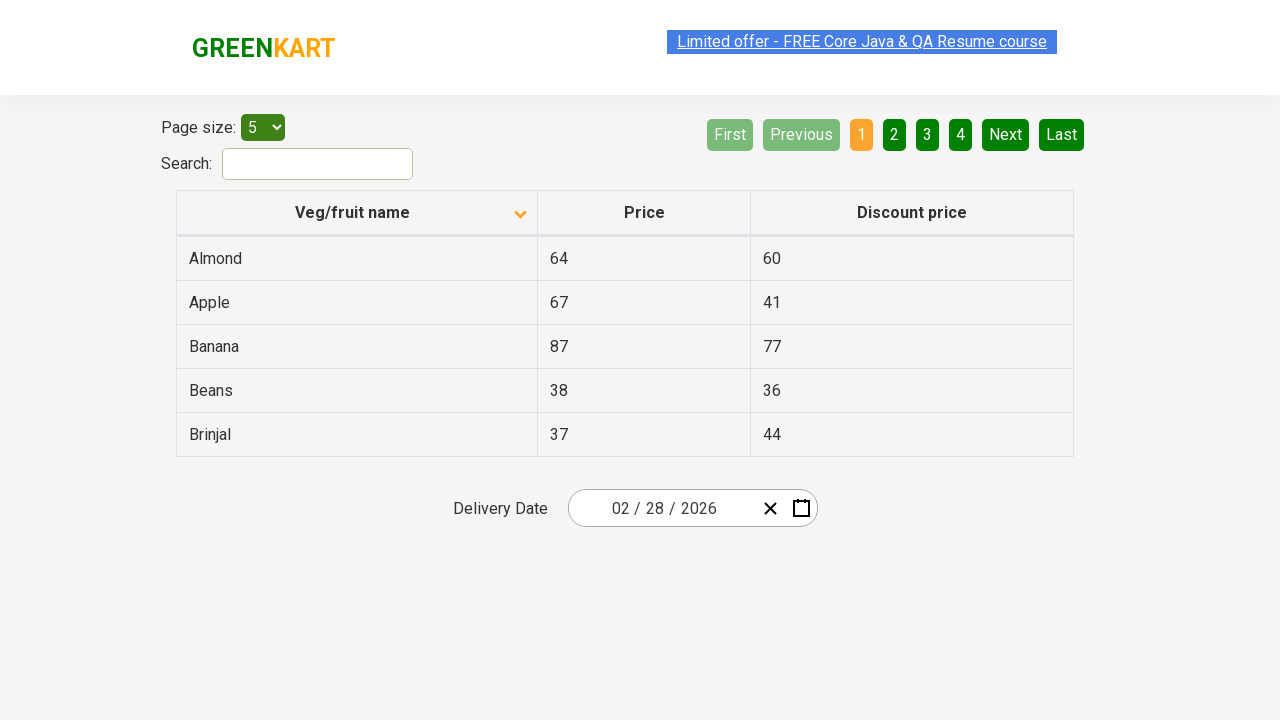

Found Beans product and extracted price: 38
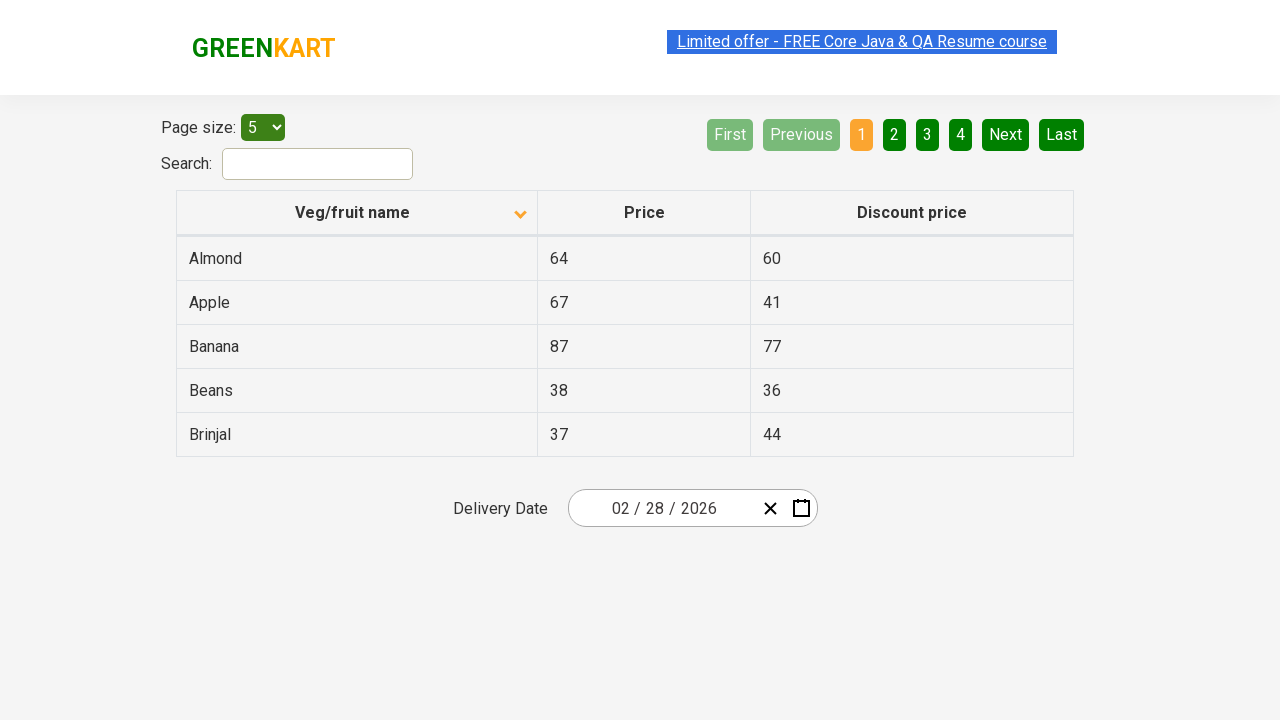

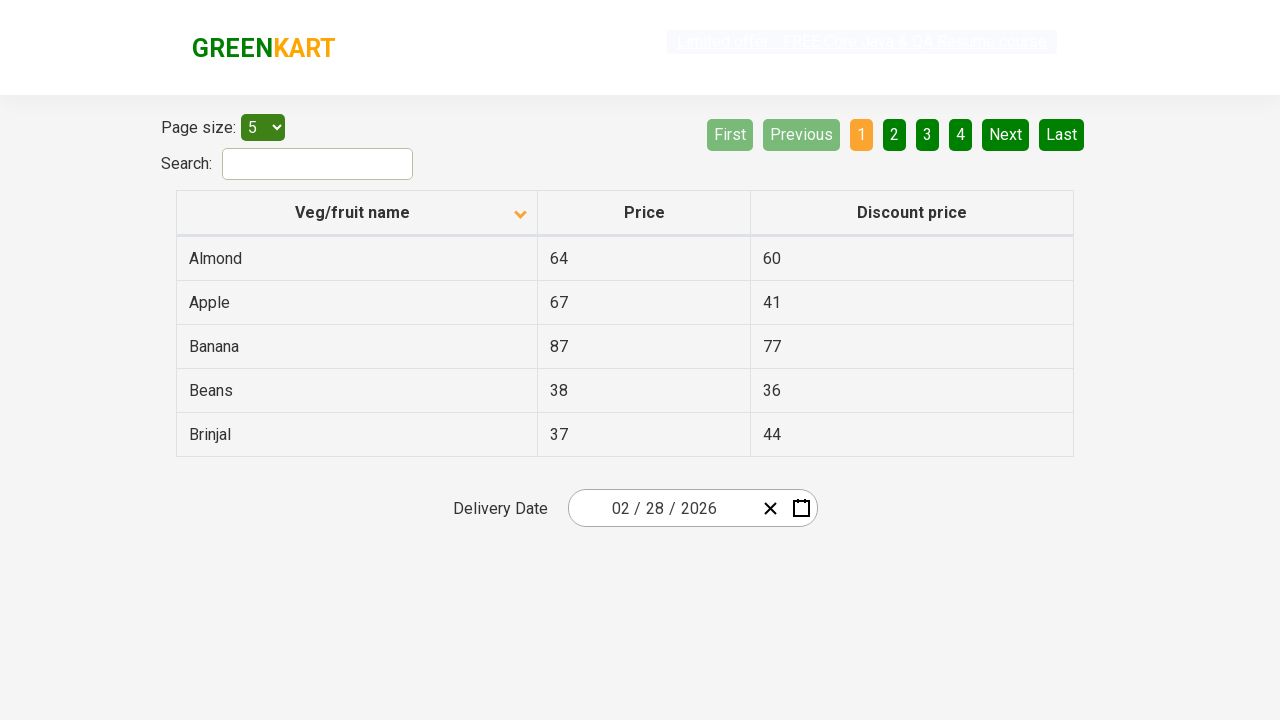